Tests draggable functionality by moving an element to a specific offset position within an iframe

Starting URL: https://jqueryui.com/draggable/

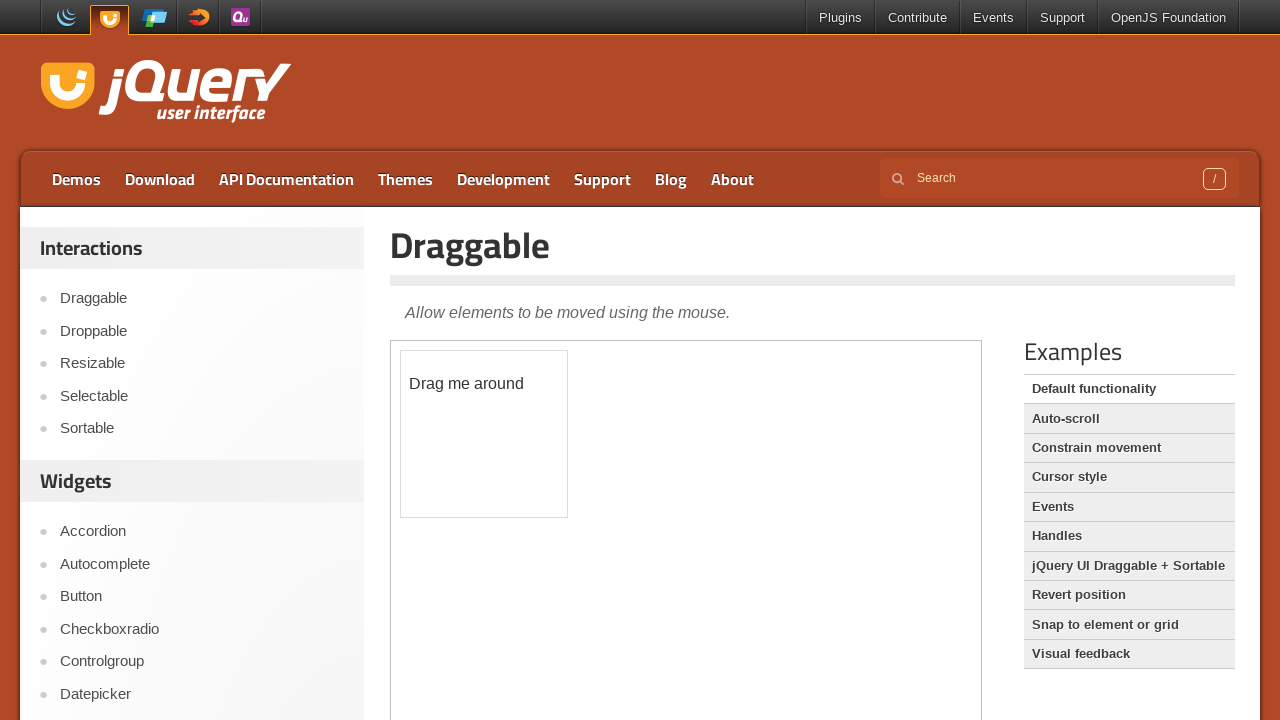

Located the first iframe containing the draggable element
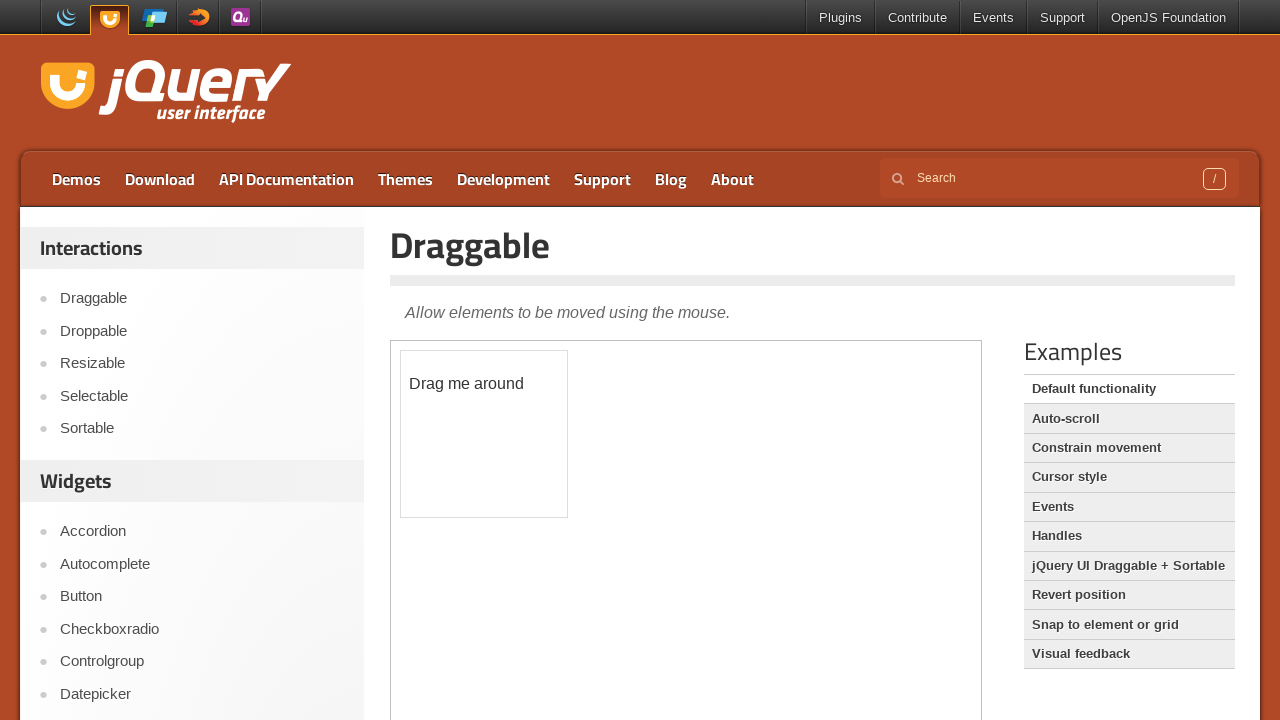

Located the draggable element with ID 'draggable'
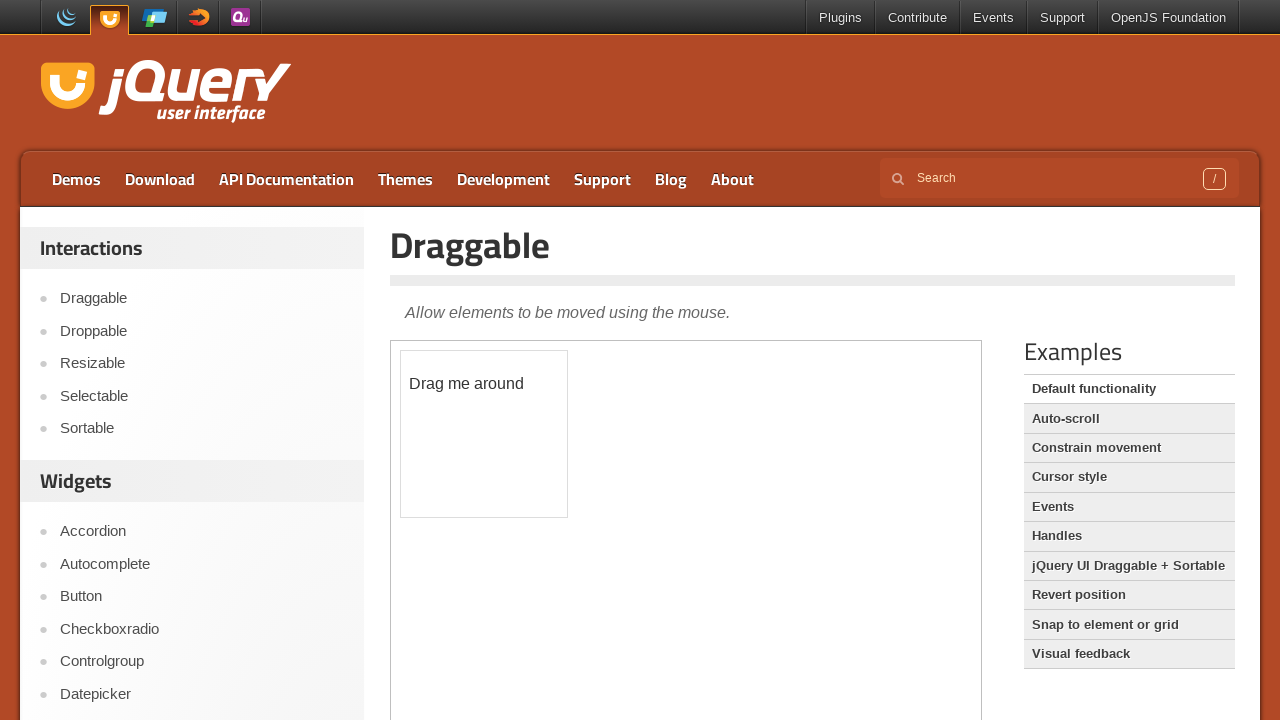

Retrieved bounding box of the draggable element
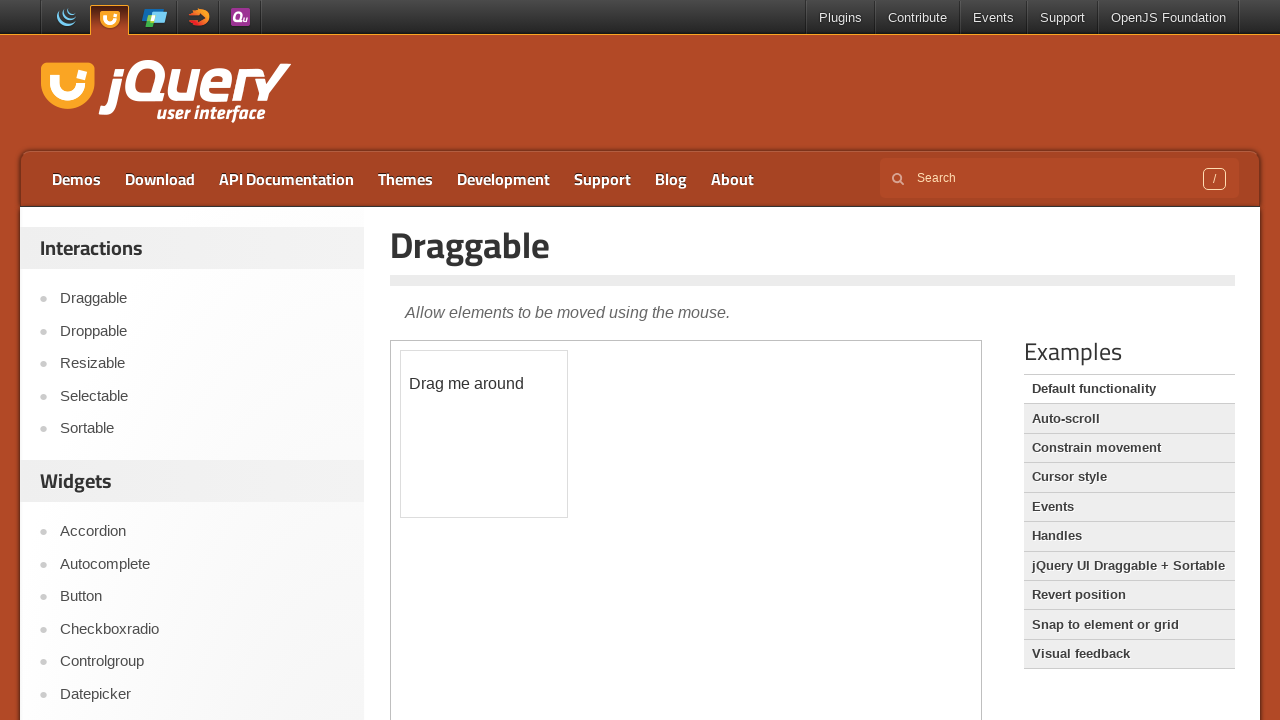

Dragged element to offset position (10, 10) at (411, 361)
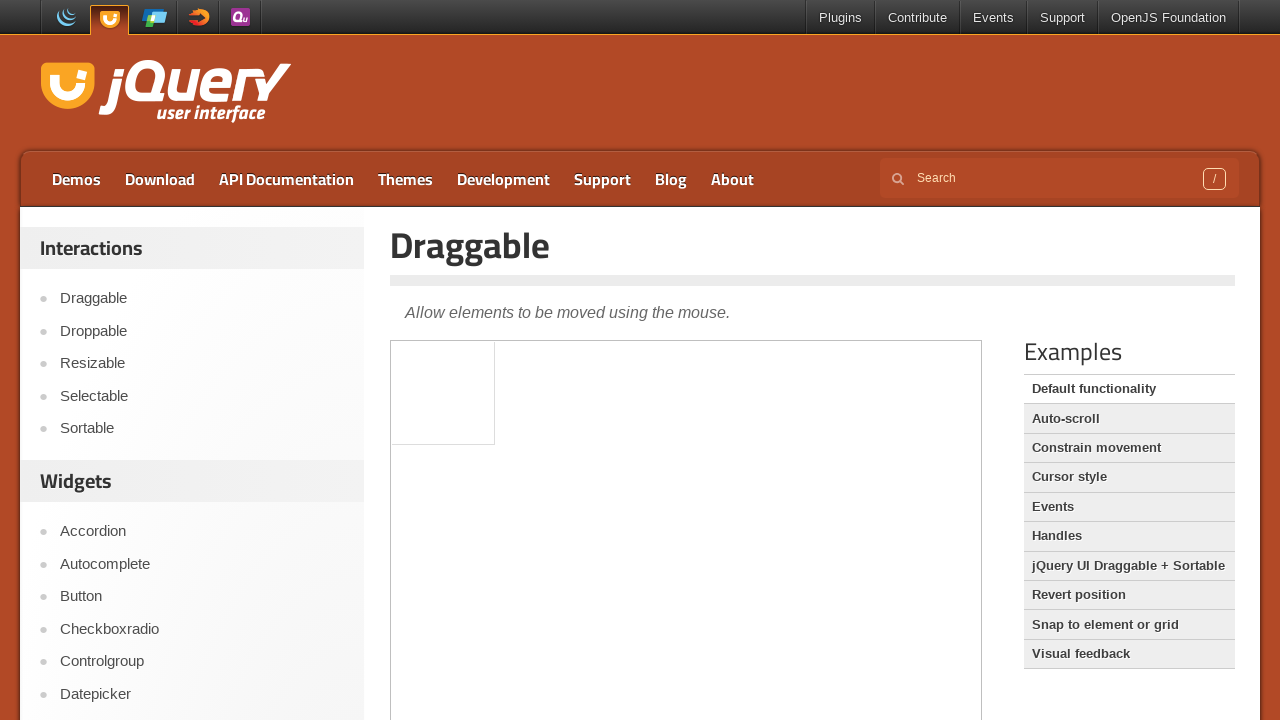

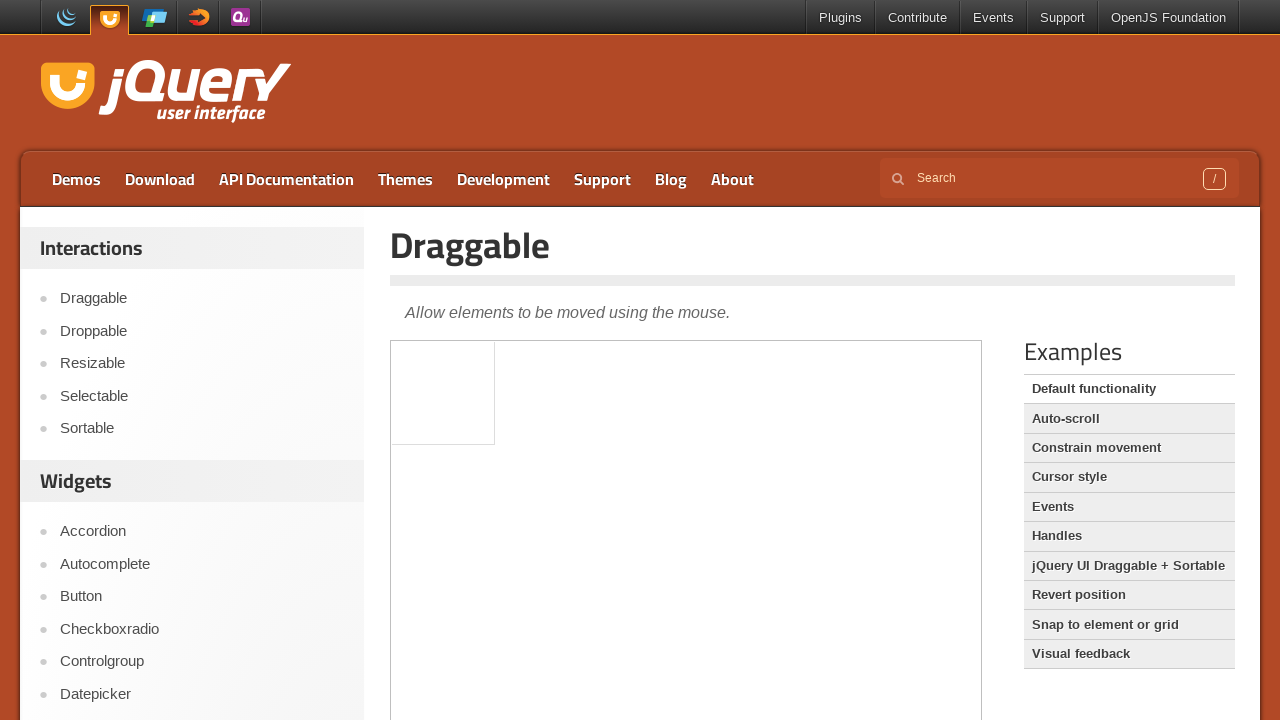